Tests filtering to show only active (incomplete) todo items

Starting URL: https://demo.playwright.dev/todomvc

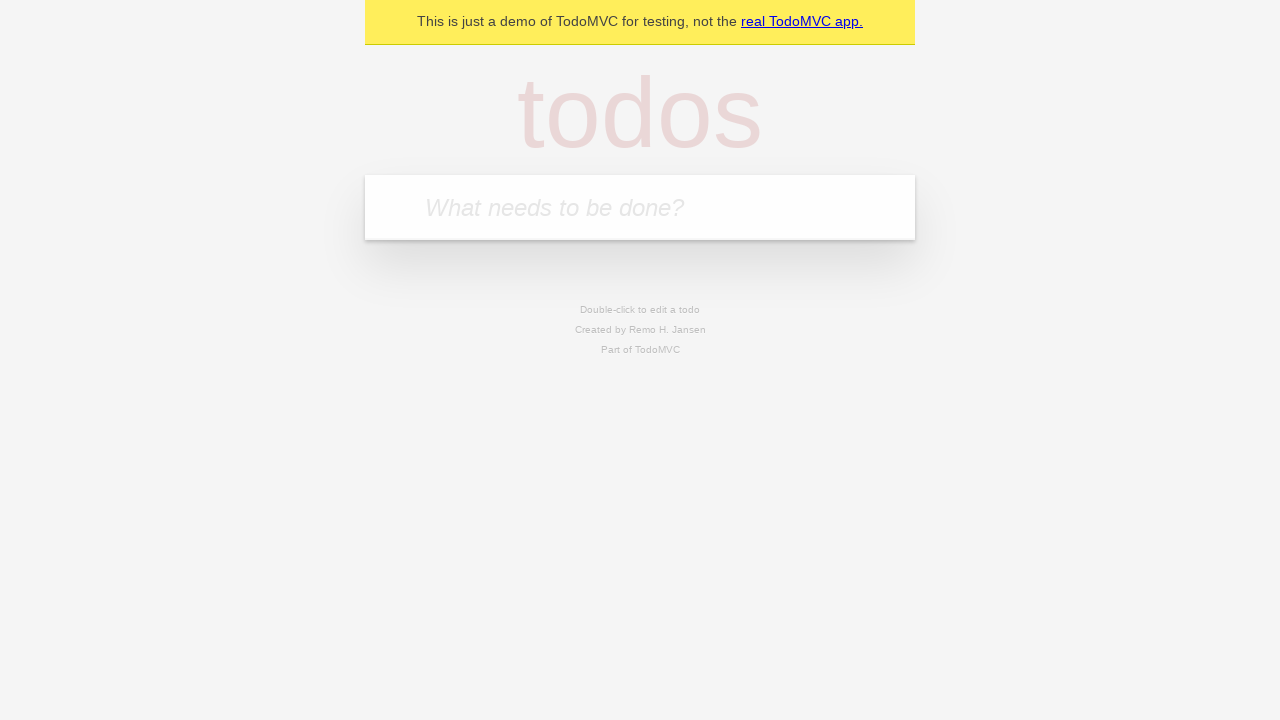

Located the todo input field
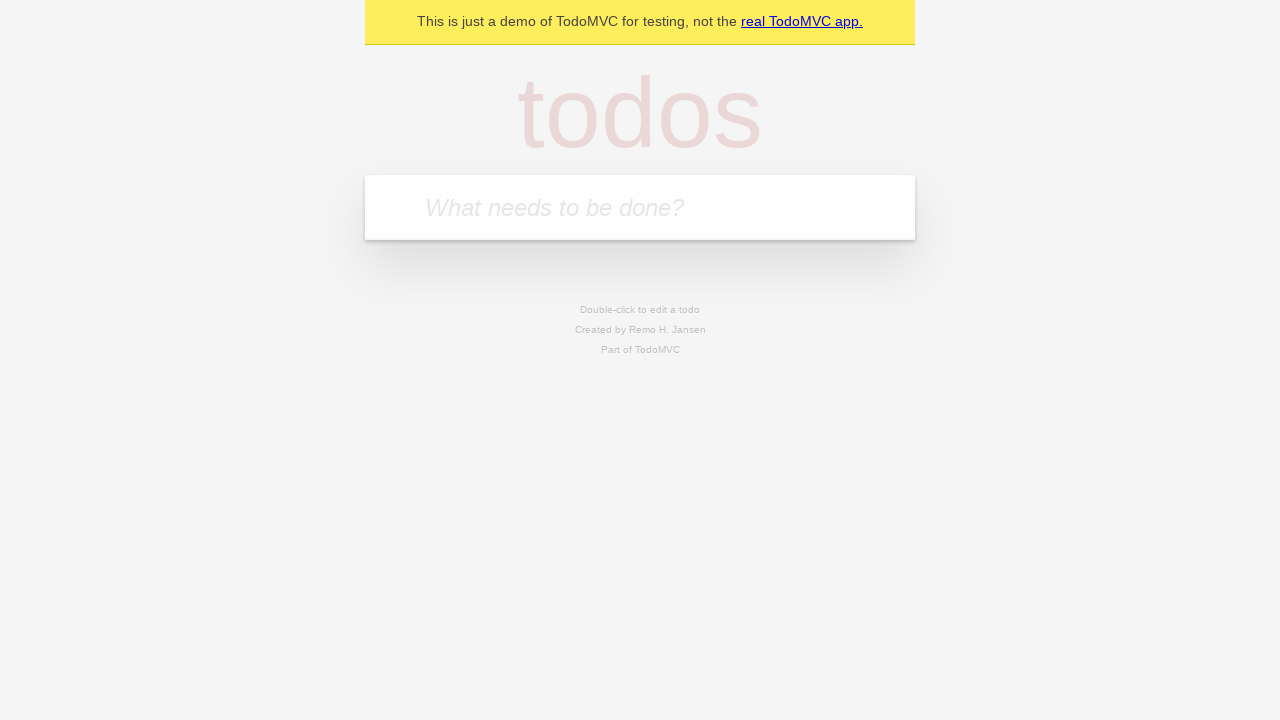

Filled first todo: 'buy some cheese' on internal:attr=[placeholder="What needs to be done?"i]
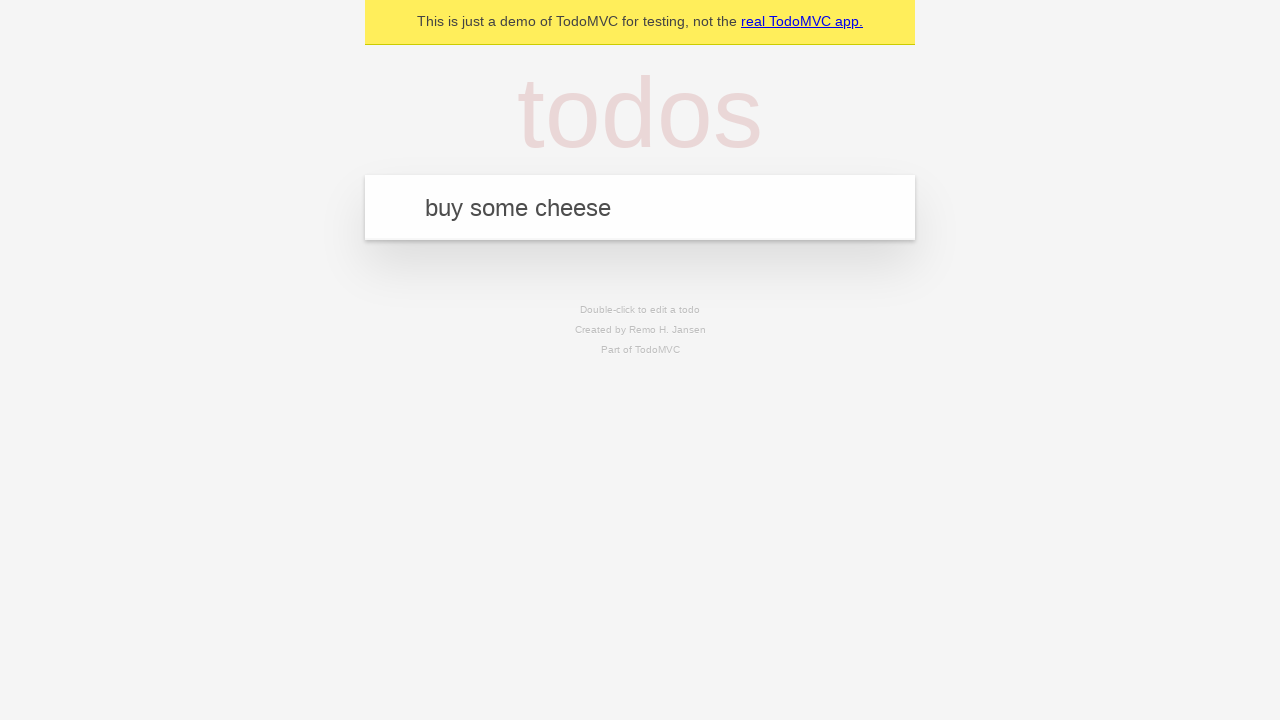

Pressed Enter to add first todo on internal:attr=[placeholder="What needs to be done?"i]
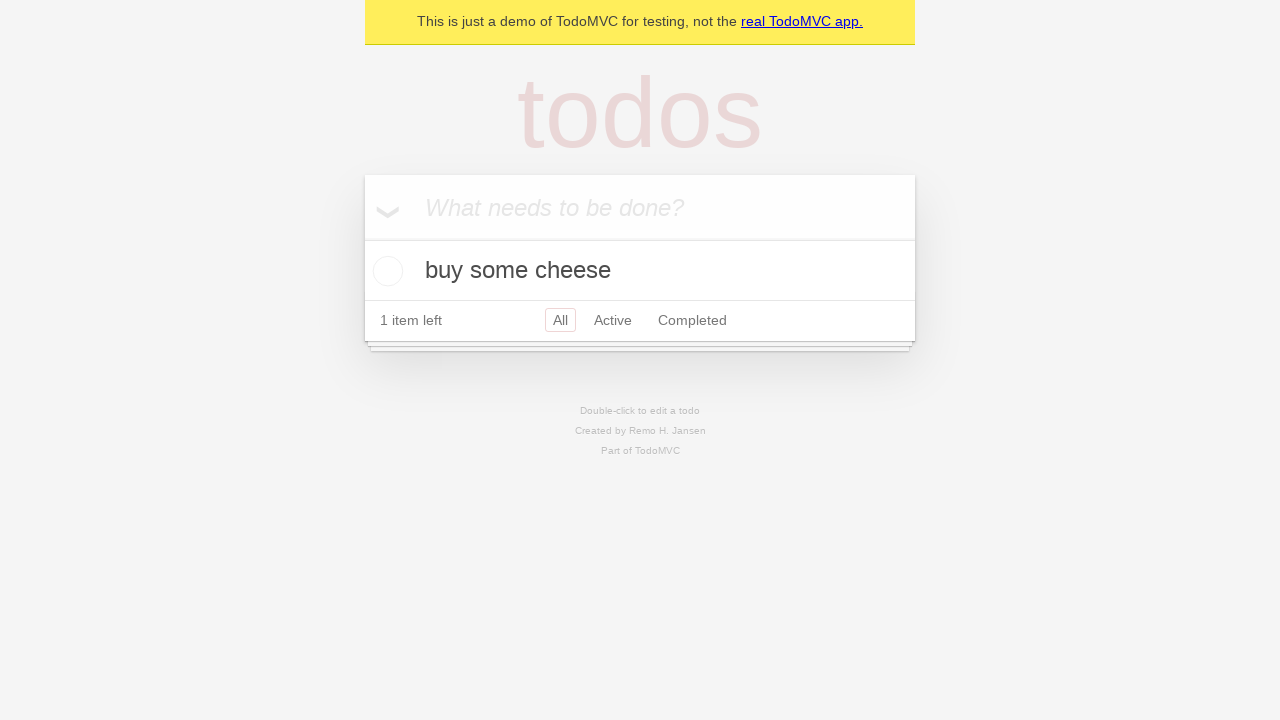

Filled second todo: 'feed the cat' on internal:attr=[placeholder="What needs to be done?"i]
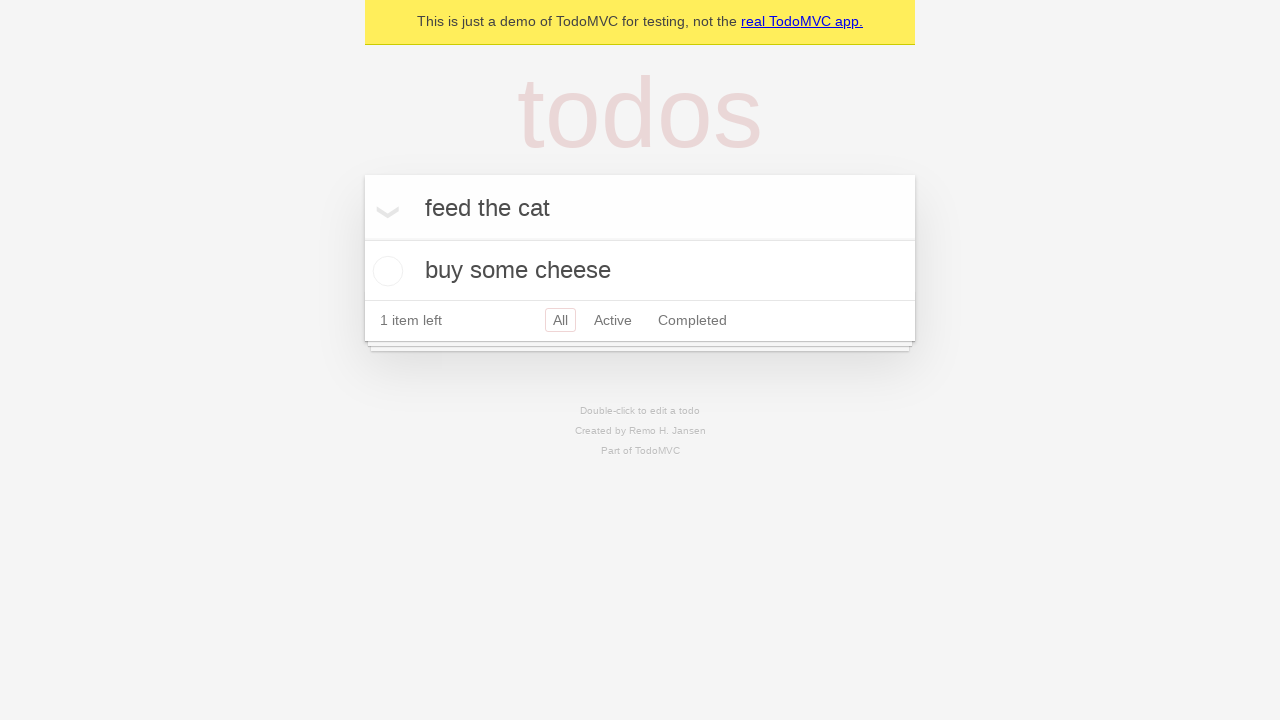

Pressed Enter to add second todo on internal:attr=[placeholder="What needs to be done?"i]
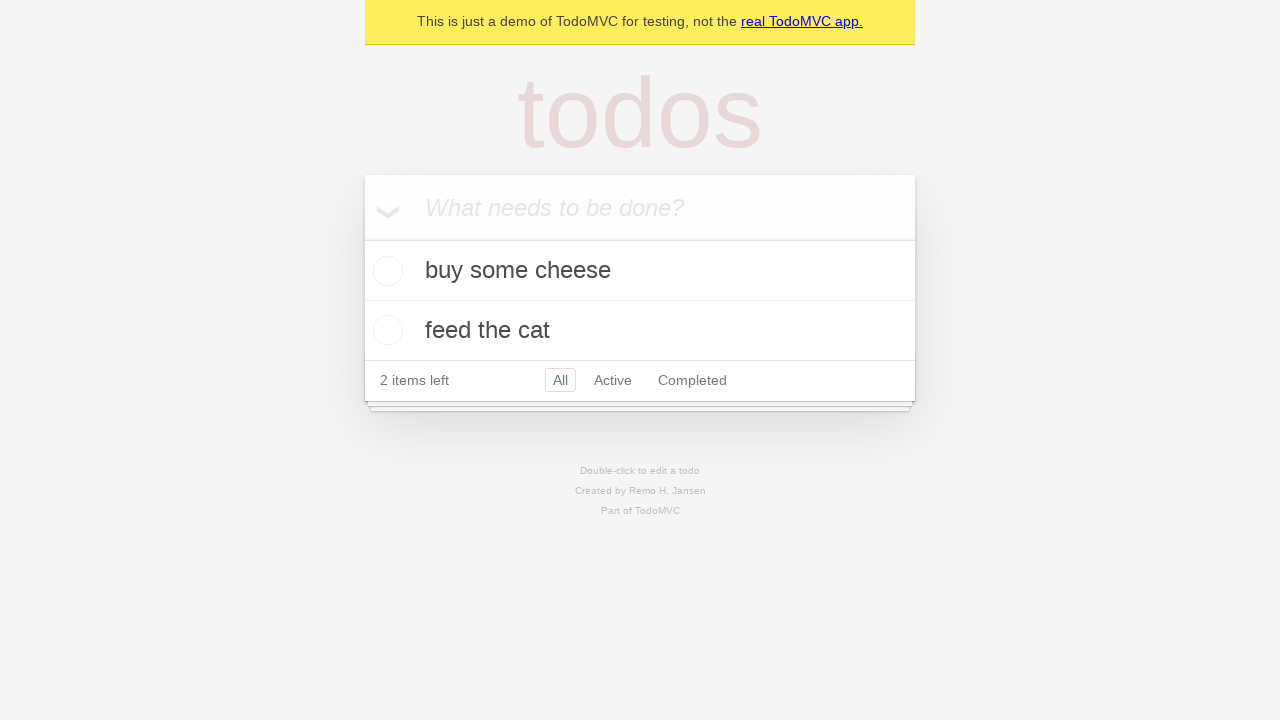

Filled third todo: 'book a doctors appointment' on internal:attr=[placeholder="What needs to be done?"i]
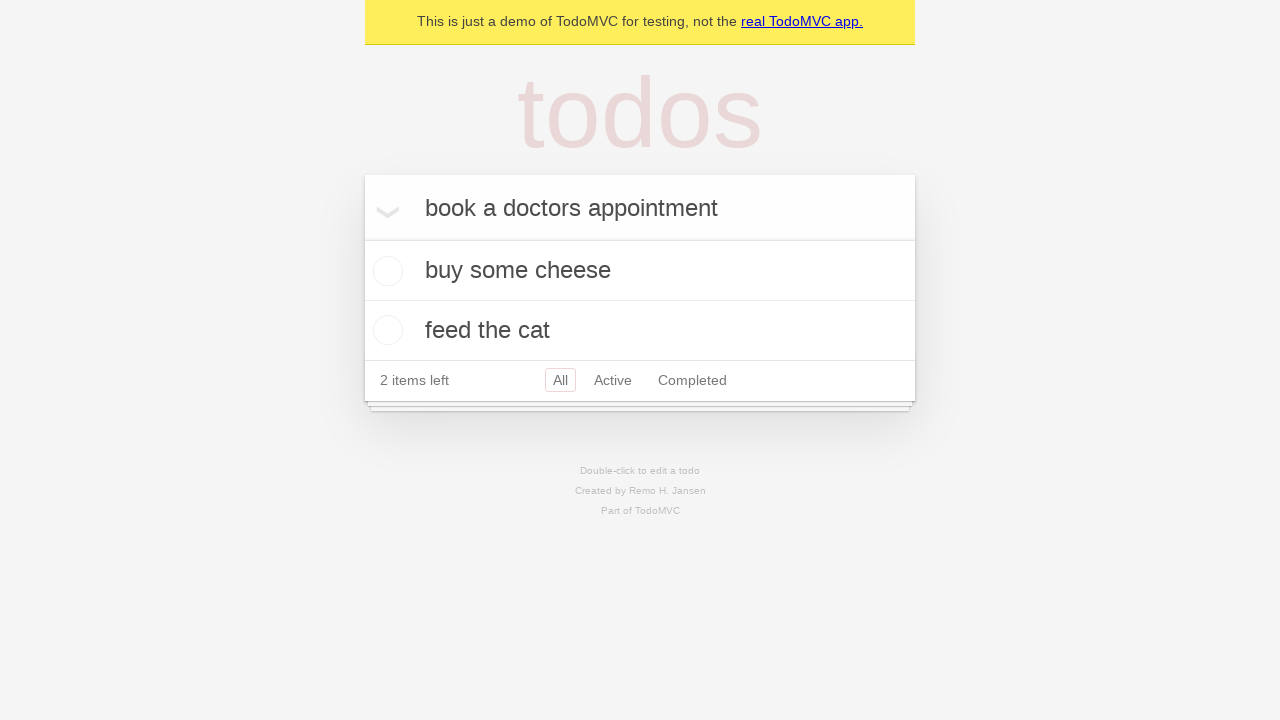

Pressed Enter to add third todo on internal:attr=[placeholder="What needs to be done?"i]
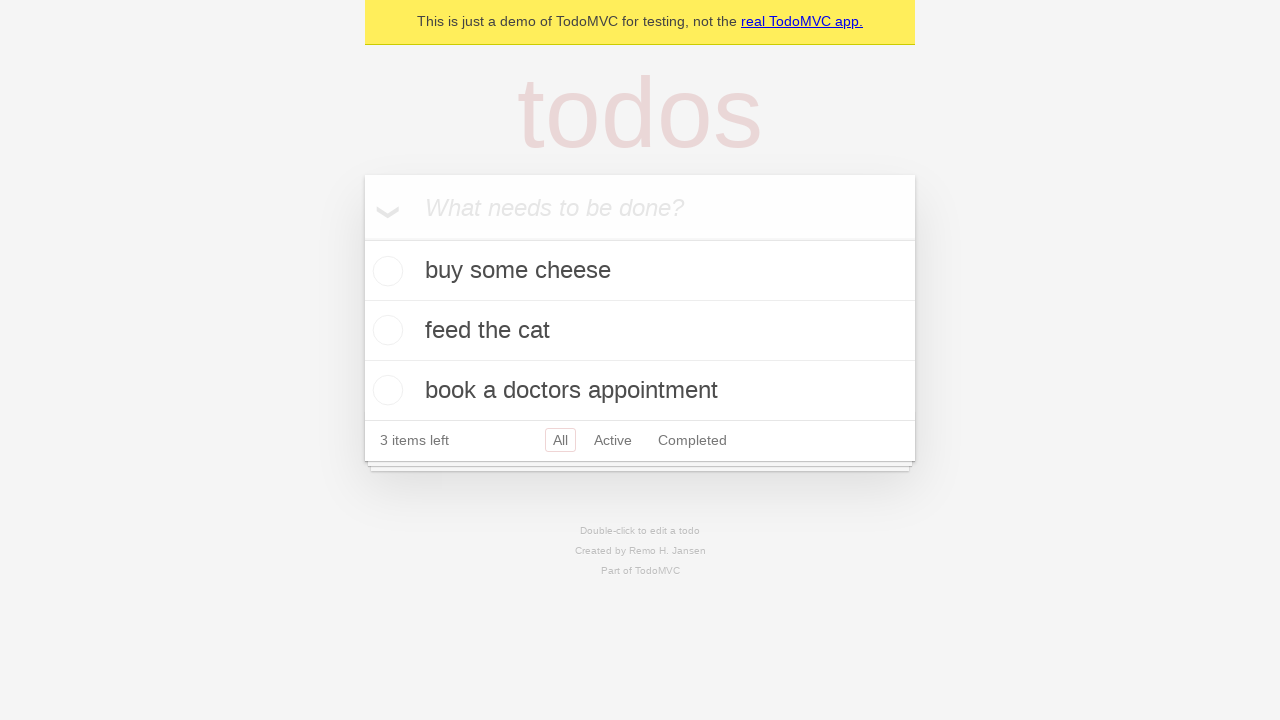

Checked the second todo item to mark it as complete at (385, 330) on internal:testid=[data-testid="todo-item"s] >> nth=1 >> internal:role=checkbox
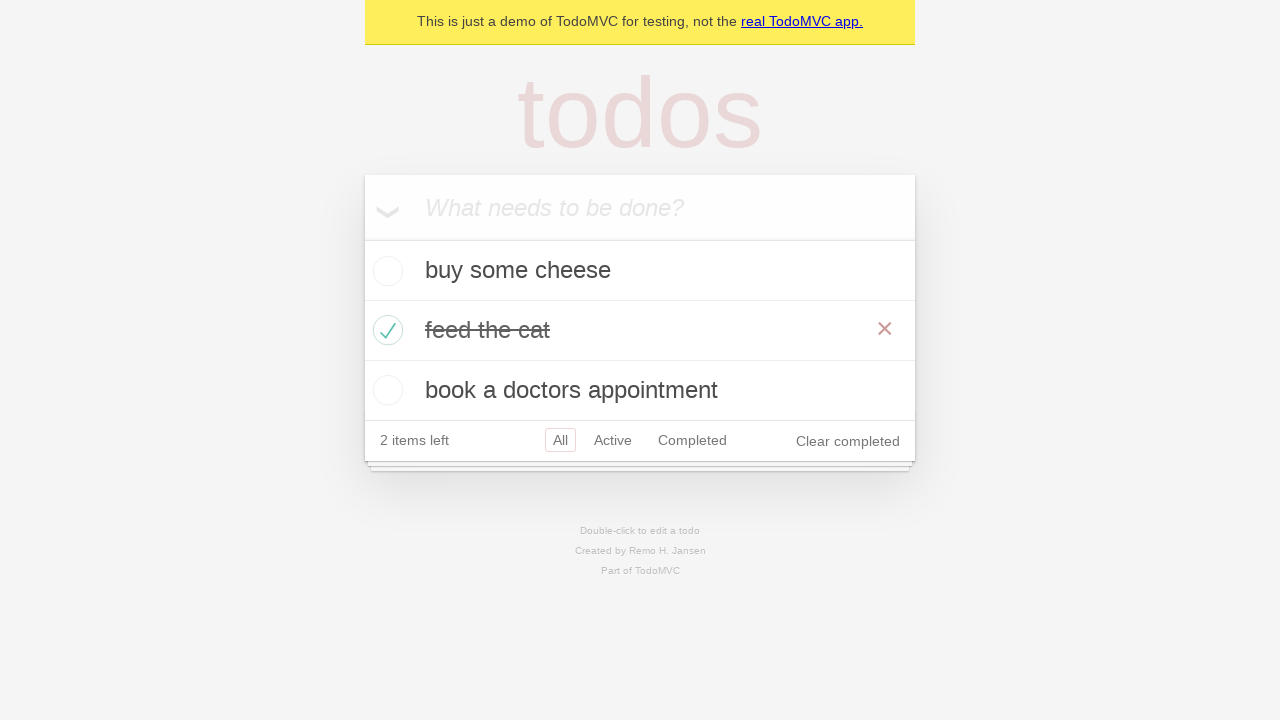

Clicked the 'Active' filter to display only incomplete todos at (613, 440) on internal:role=link[name="Active"i]
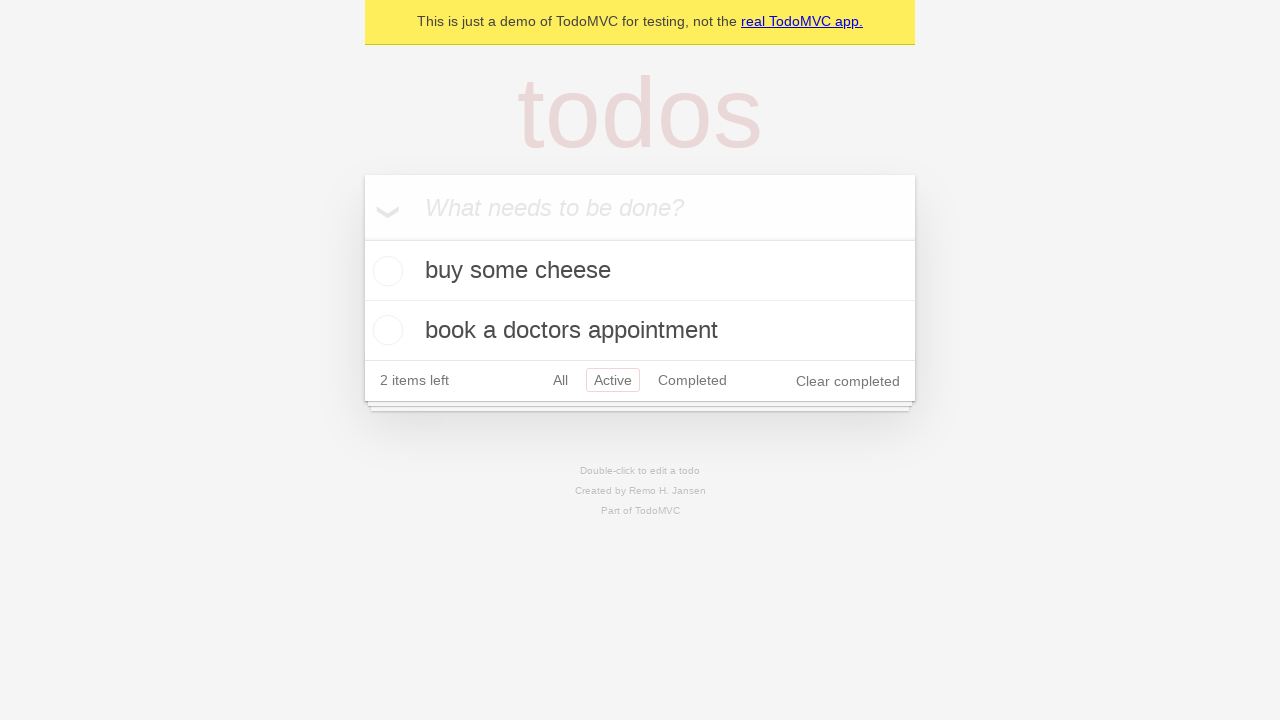

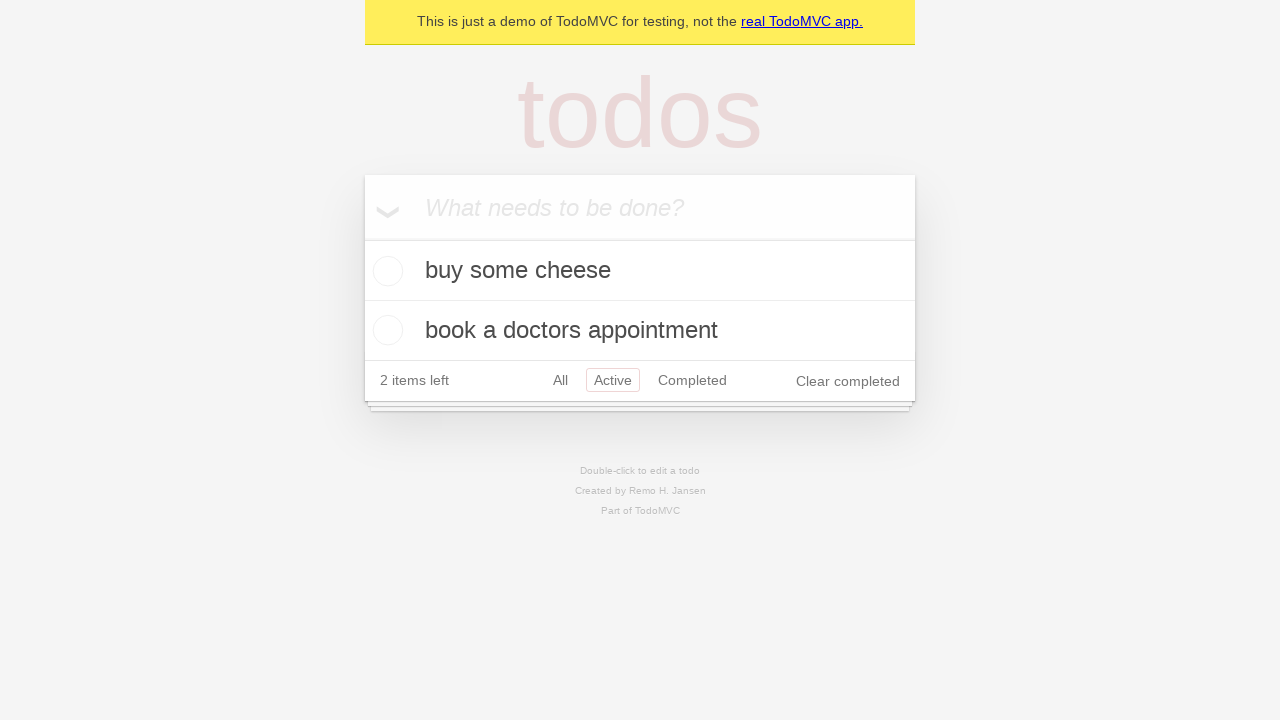